Test navigation to Data Sources page

Starting URL: https://select2.org/

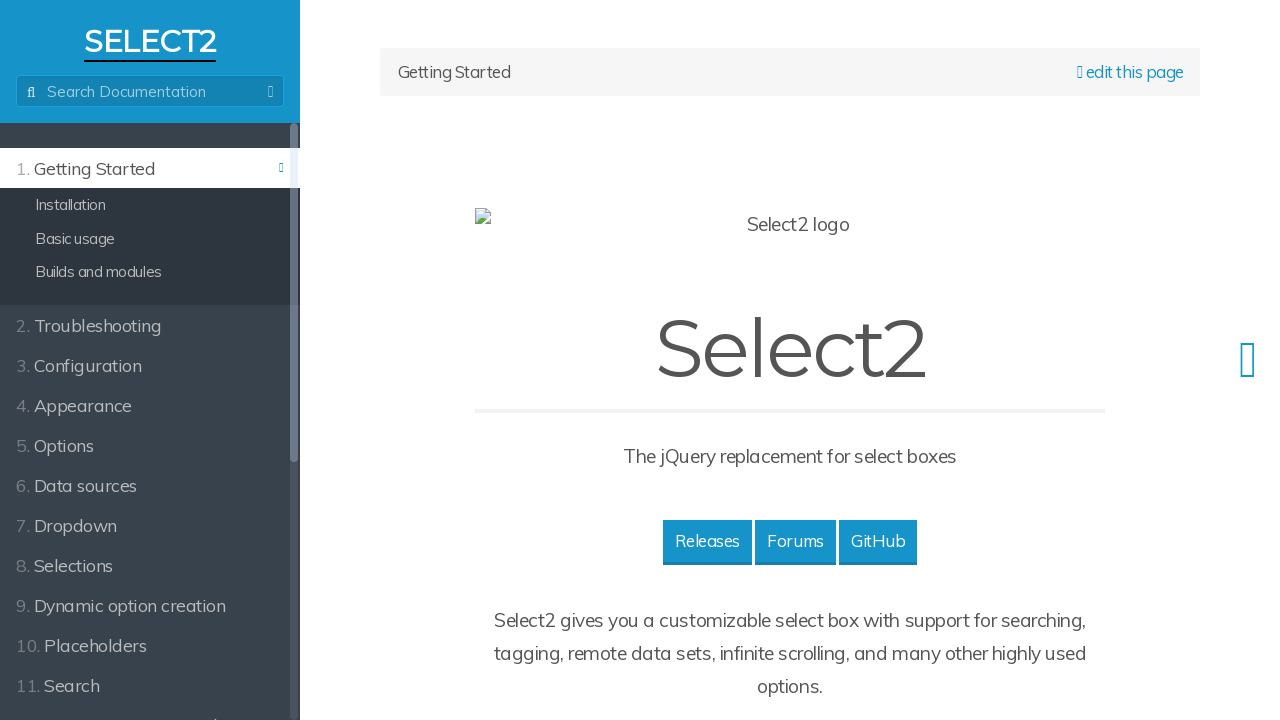

Clicked on Data Sources link at (150, 484) on a[href='/data-sources']
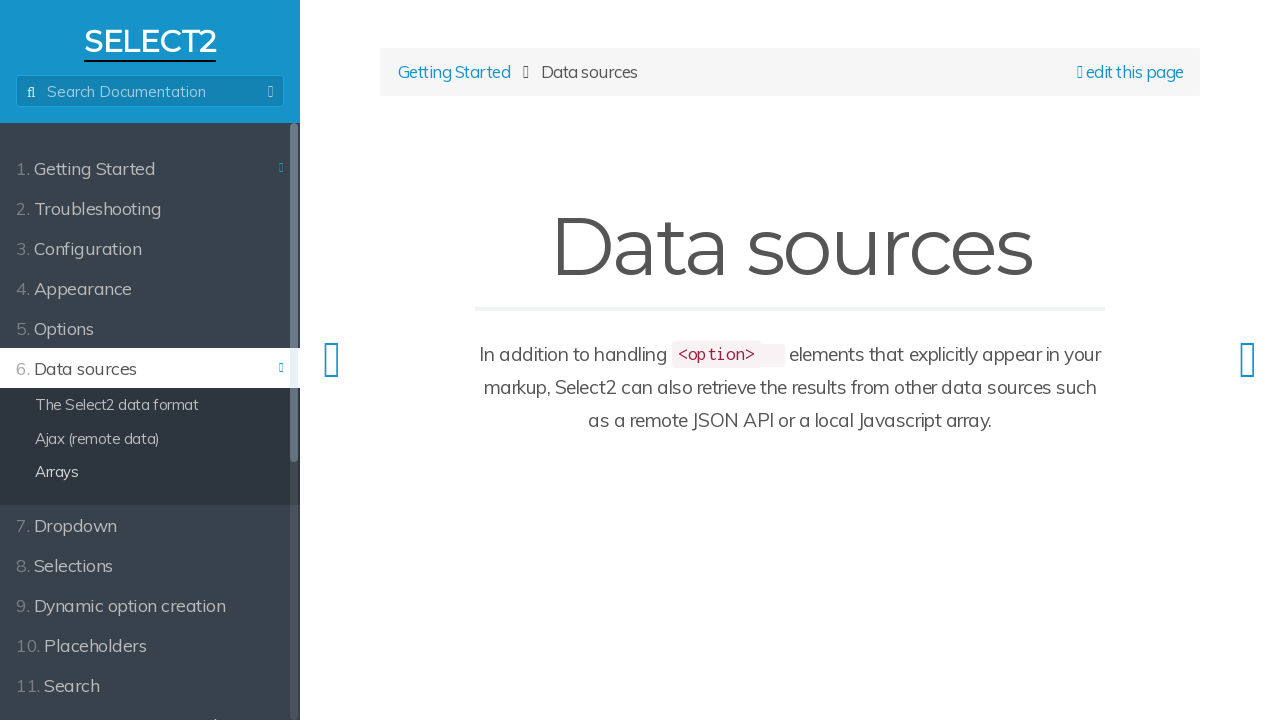

Data Sources page loaded successfully
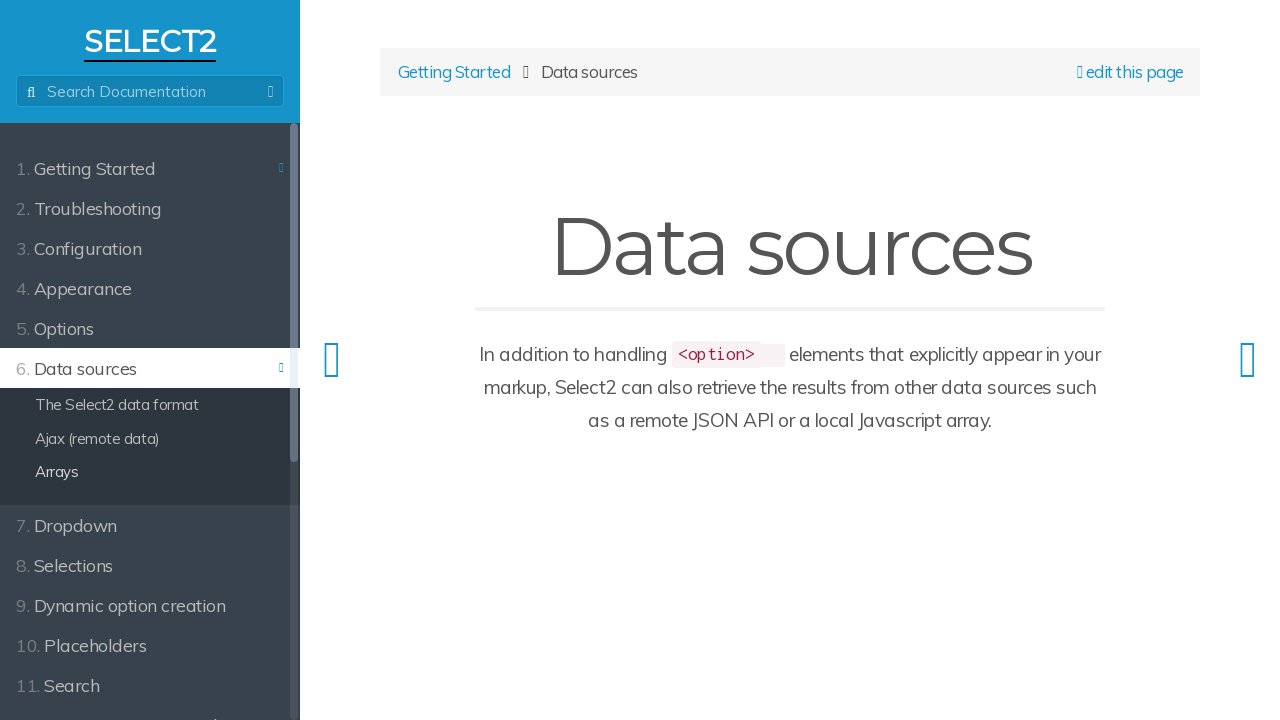

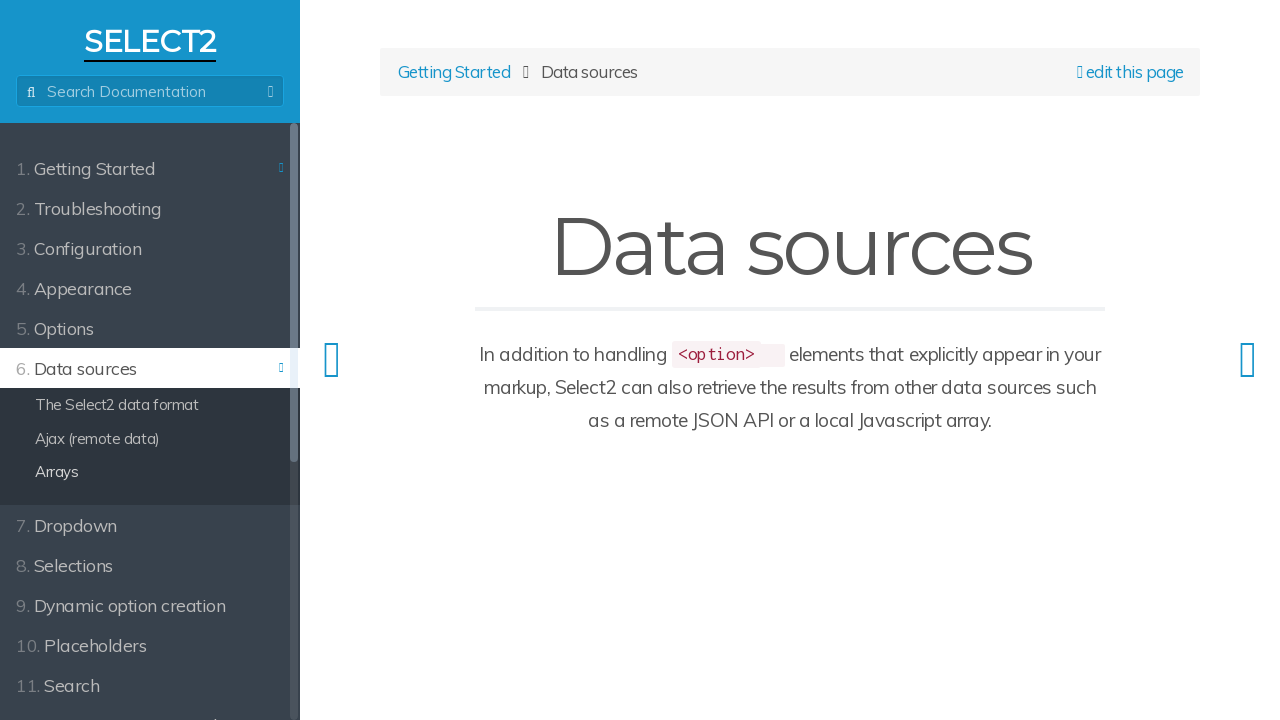